Completes a flight purchase by filling the form and verifying the confirmation page

Starting URL: https://blazedemo.com/purchase.php

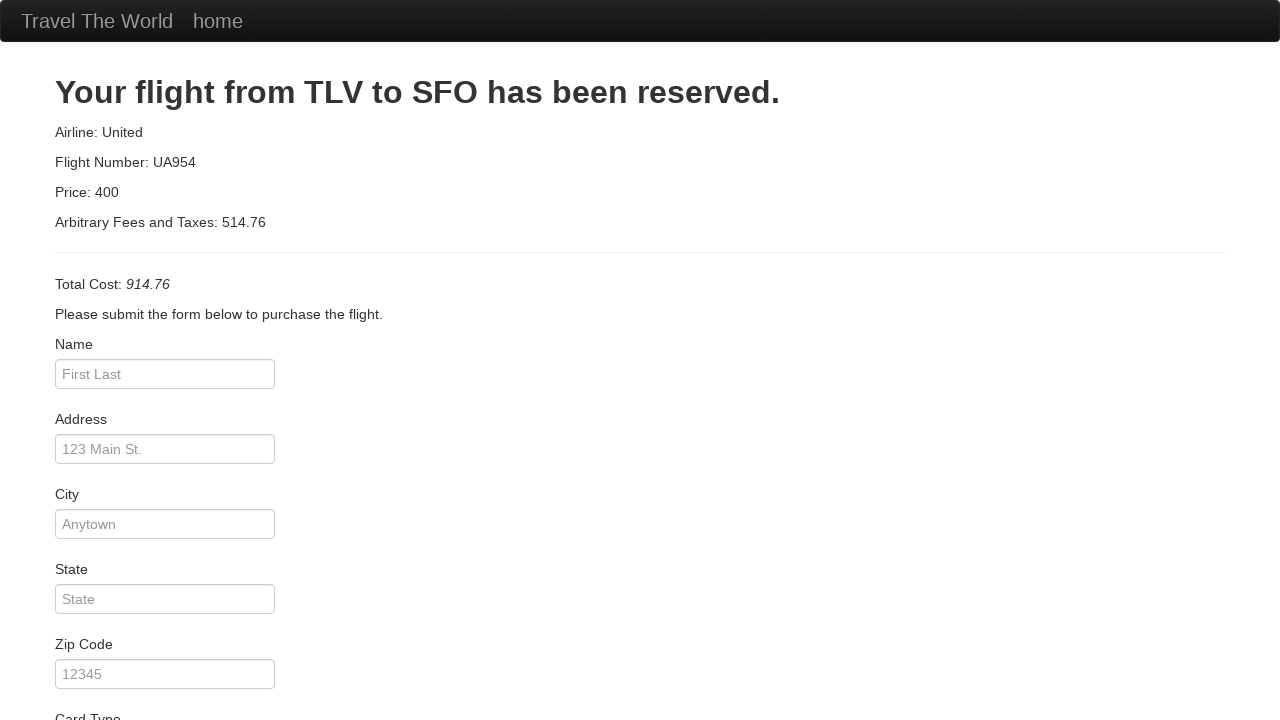

Flight purchase form loaded and ready
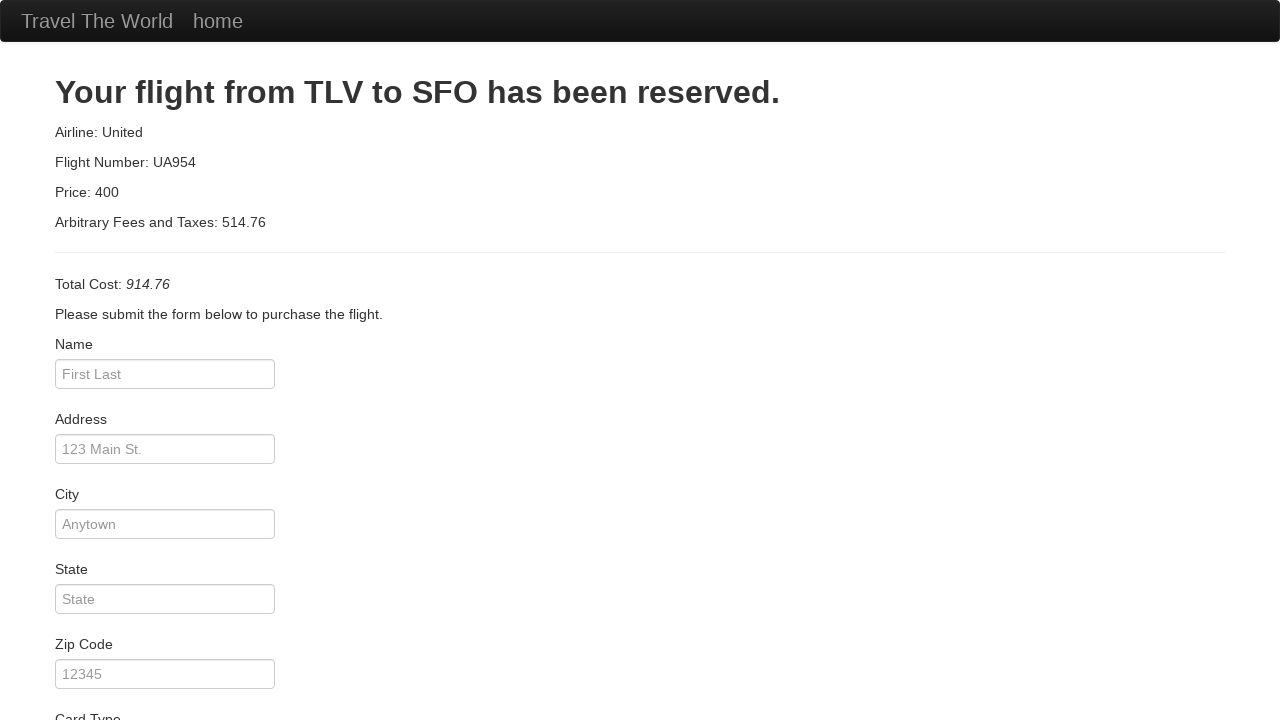

Filled passenger name field with 'Jane Smith' on #inputName
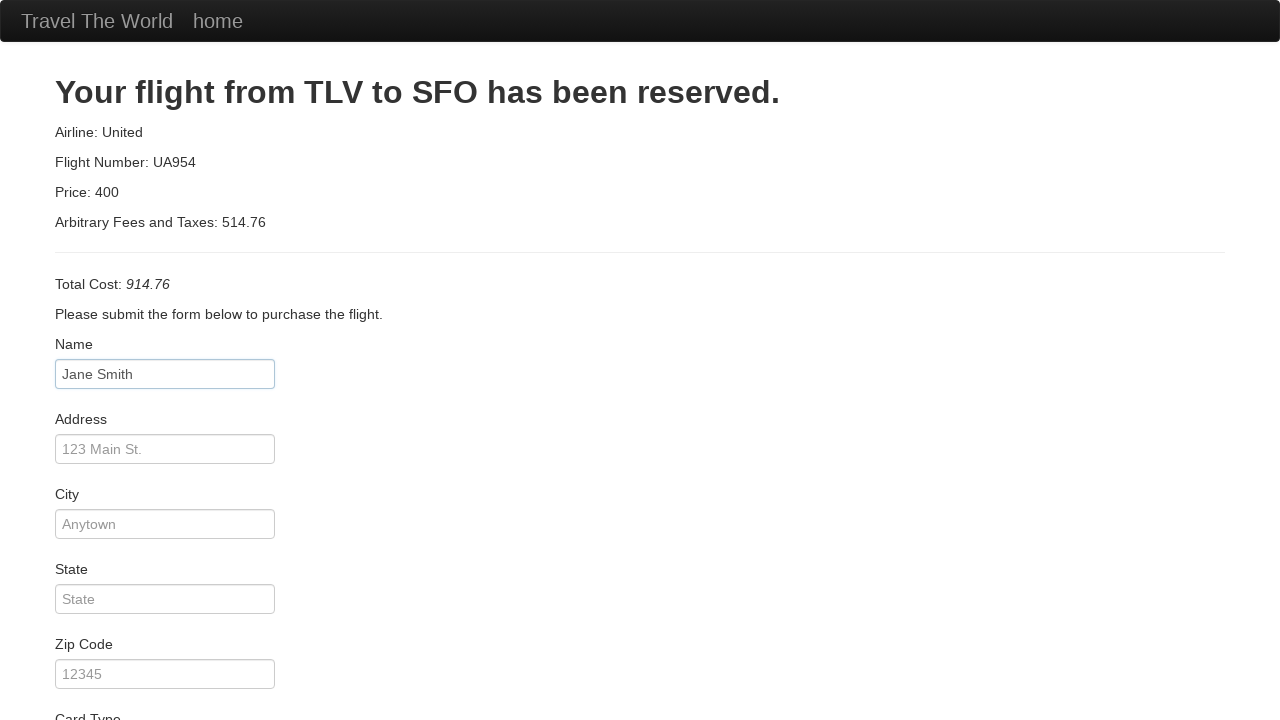

Filled address field with '456 Main Ave' on #address
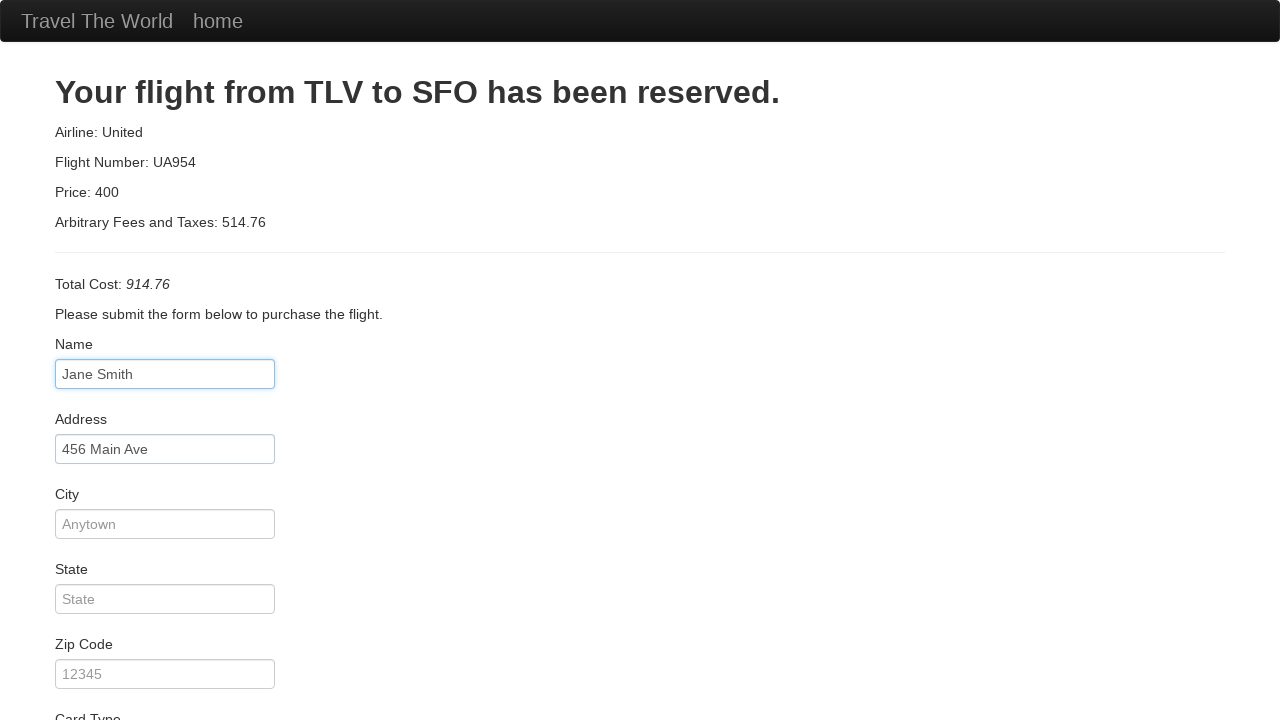

Filled city field with 'Seattle' on #city
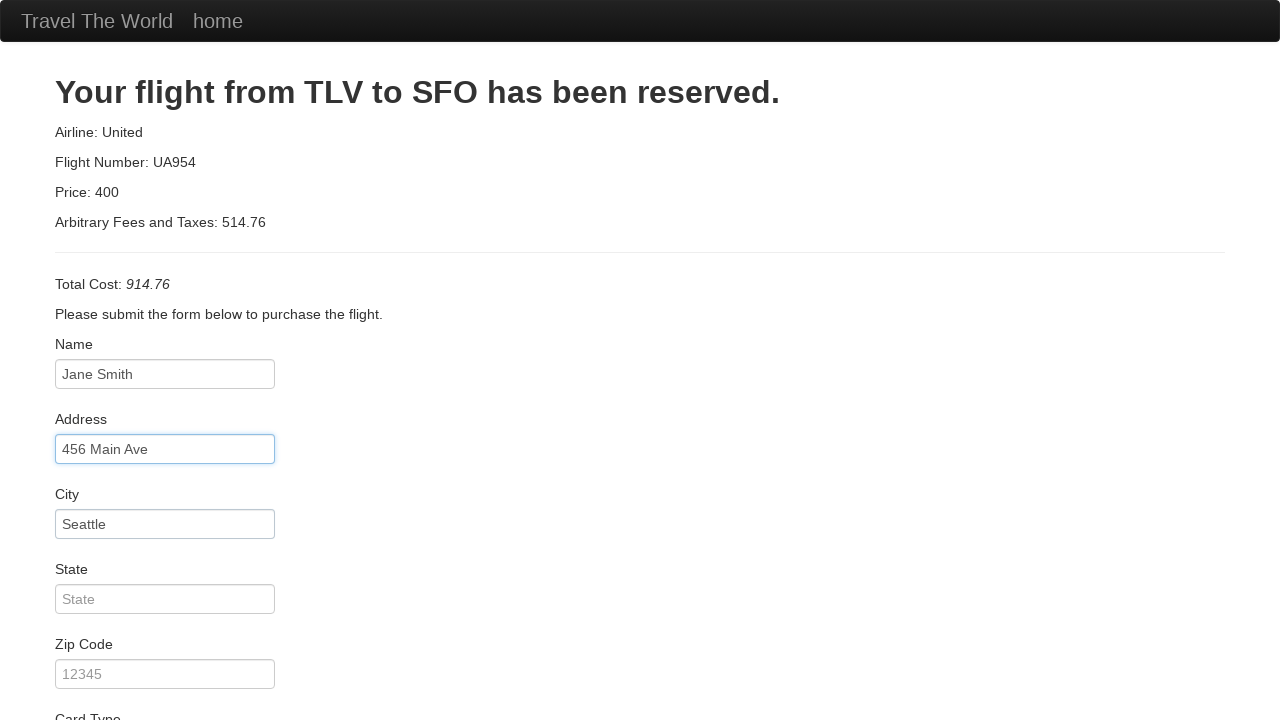

Filled state field with 'Washington' on #state
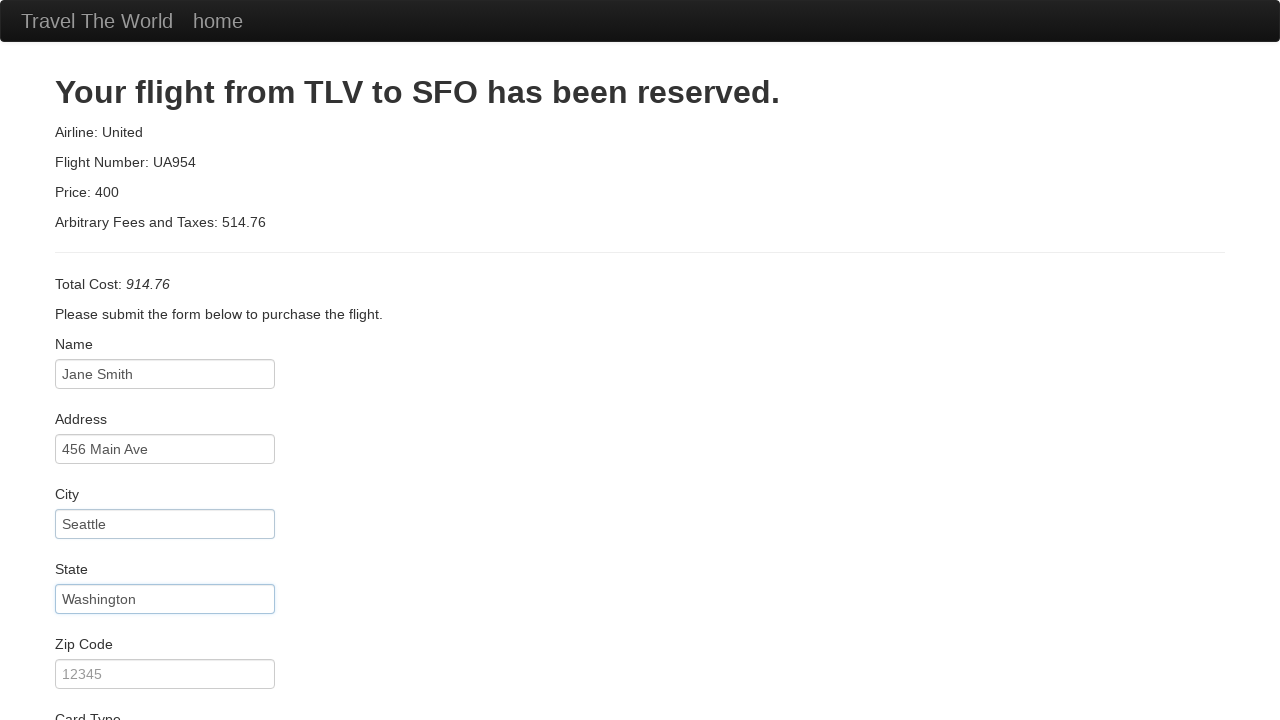

Filled zip code field with '98101' on #zipCode
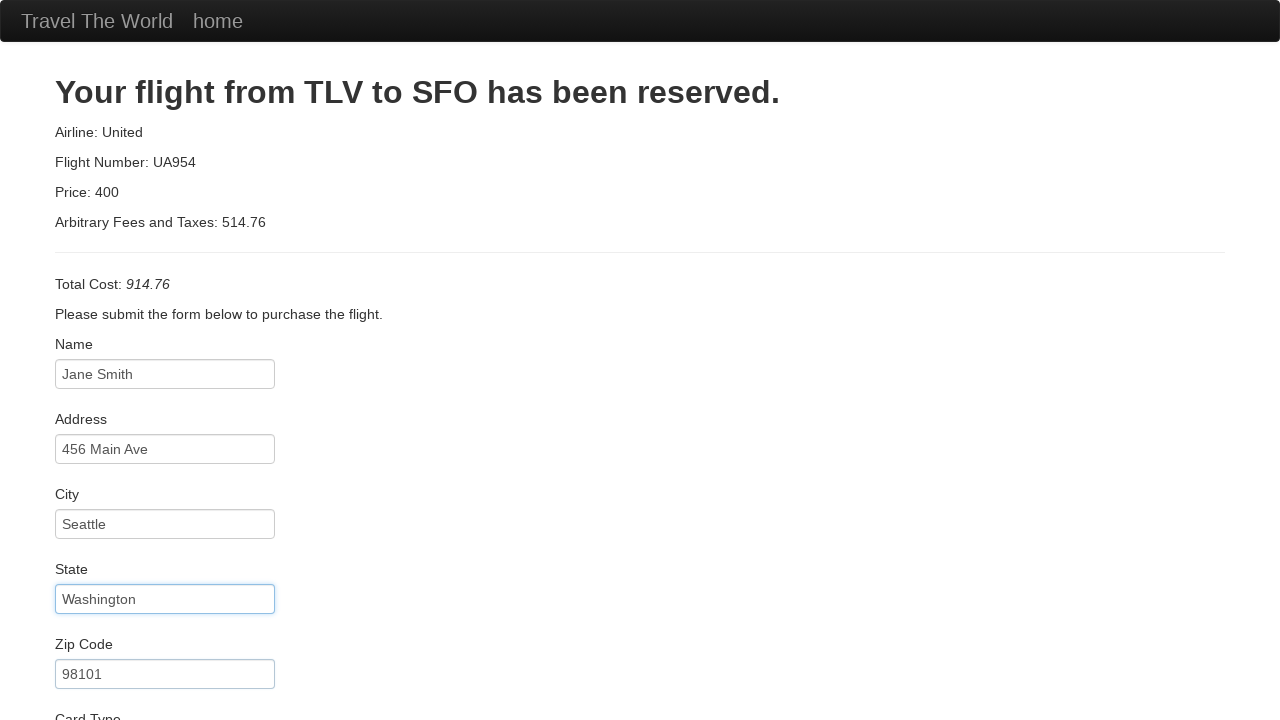

Filled credit card number field on #creditCardNumber
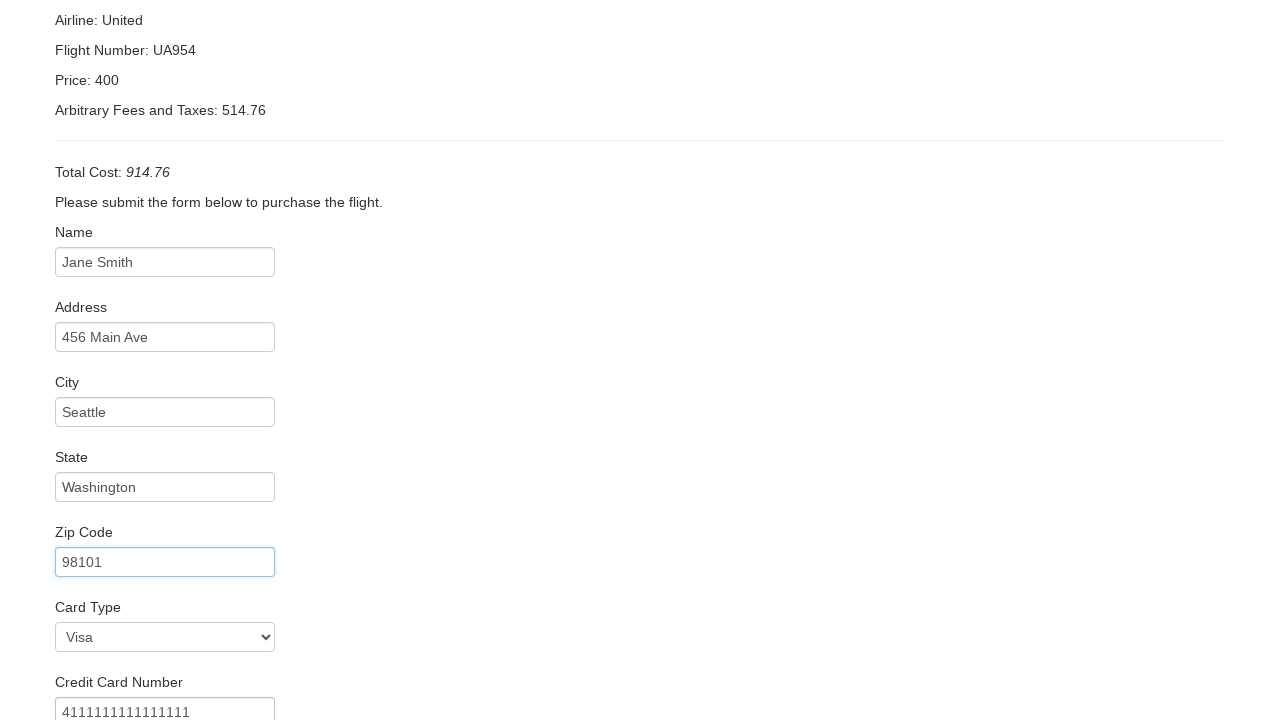

Filled credit card expiration month with '12' on #creditCardMonth
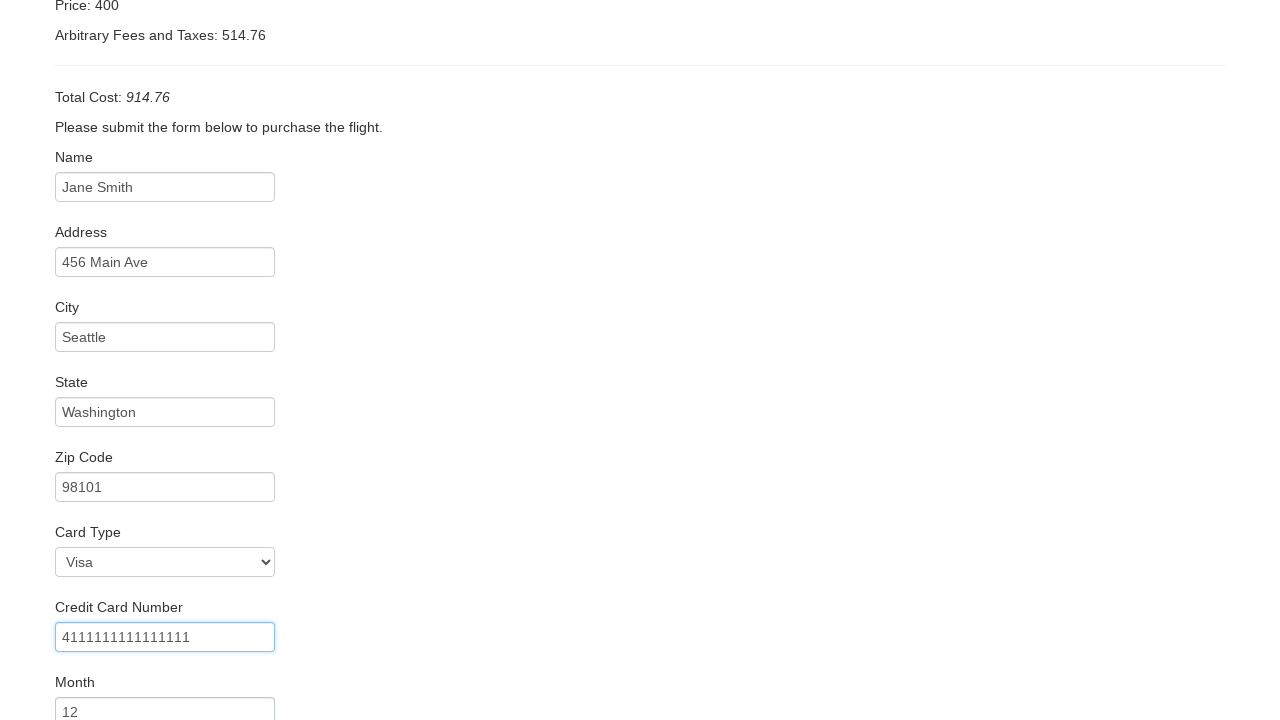

Filled credit card expiration year with '2025' on #creditCardYear
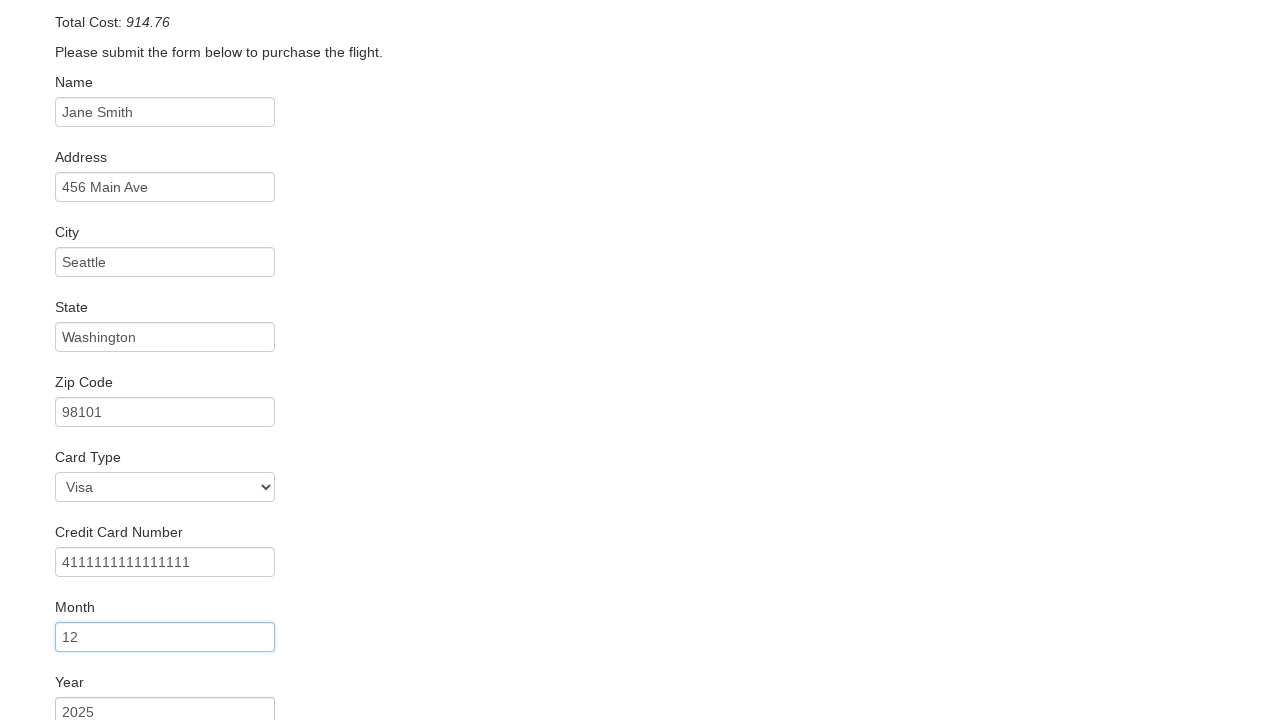

Filled name on card field with 'Jane Smith' on #nameOnCard
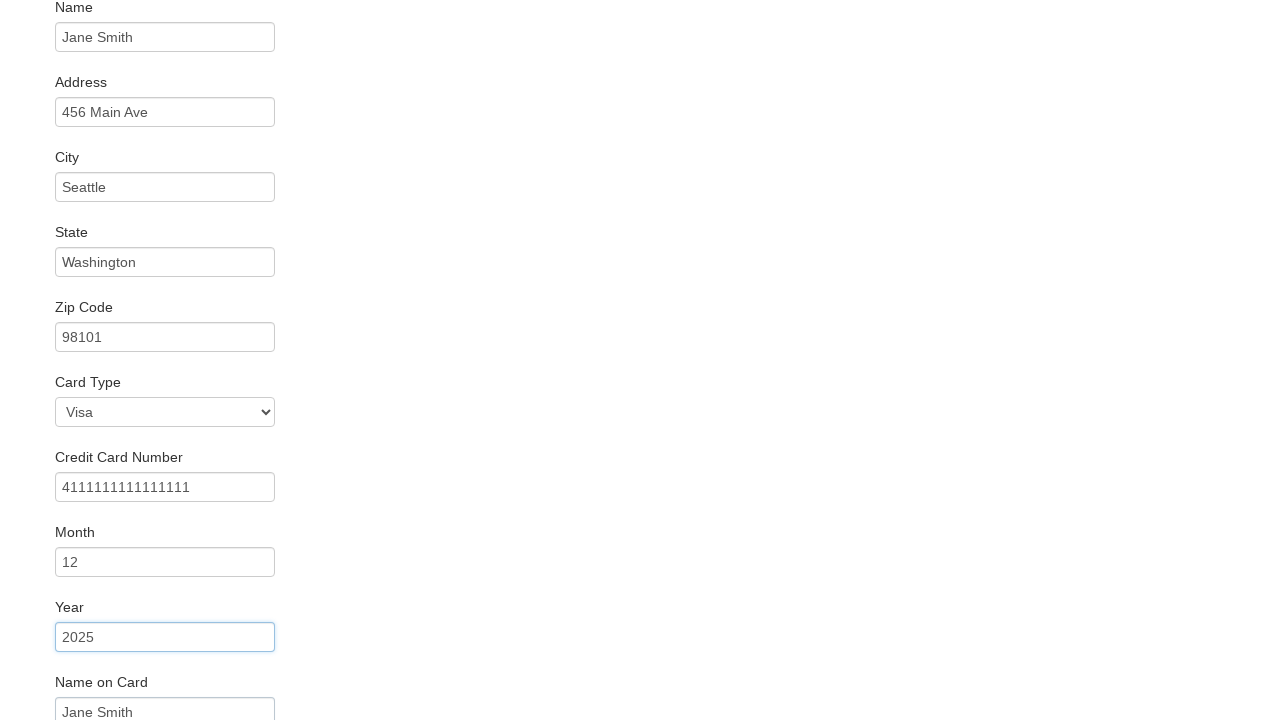

Clicked submit button to complete purchase at (118, 685) on input[type='submit']
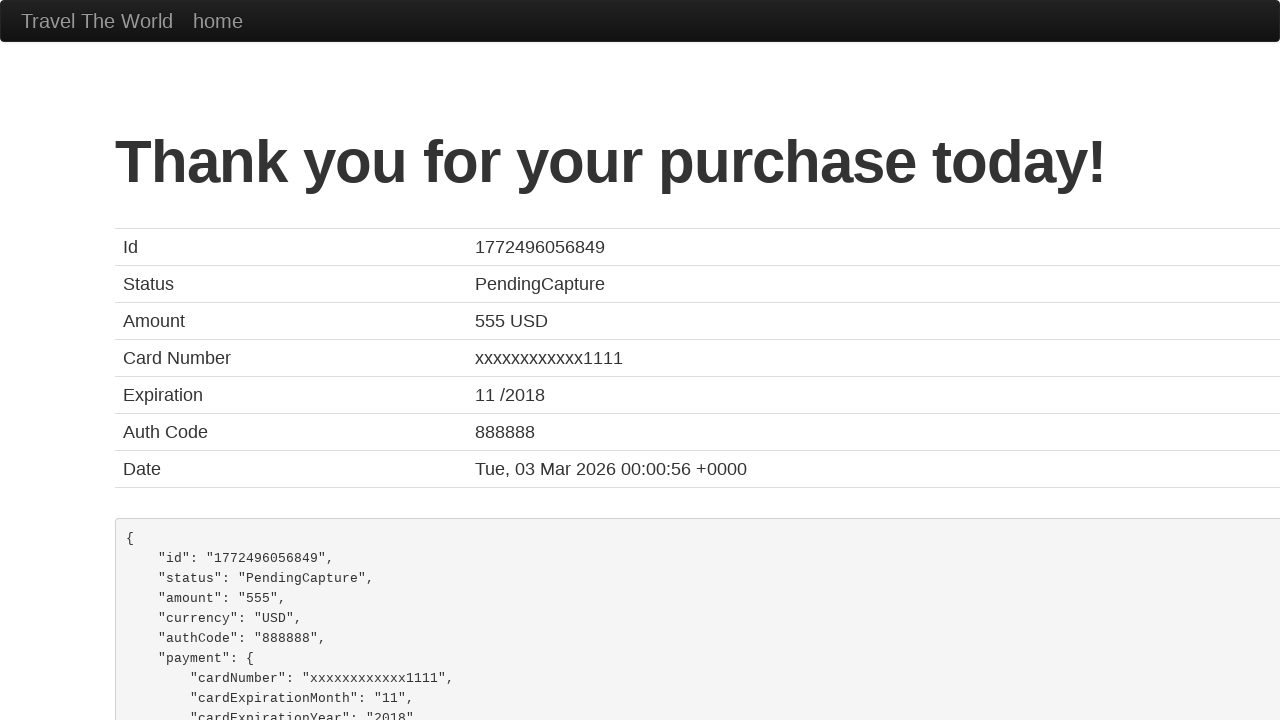

Confirmation page loaded
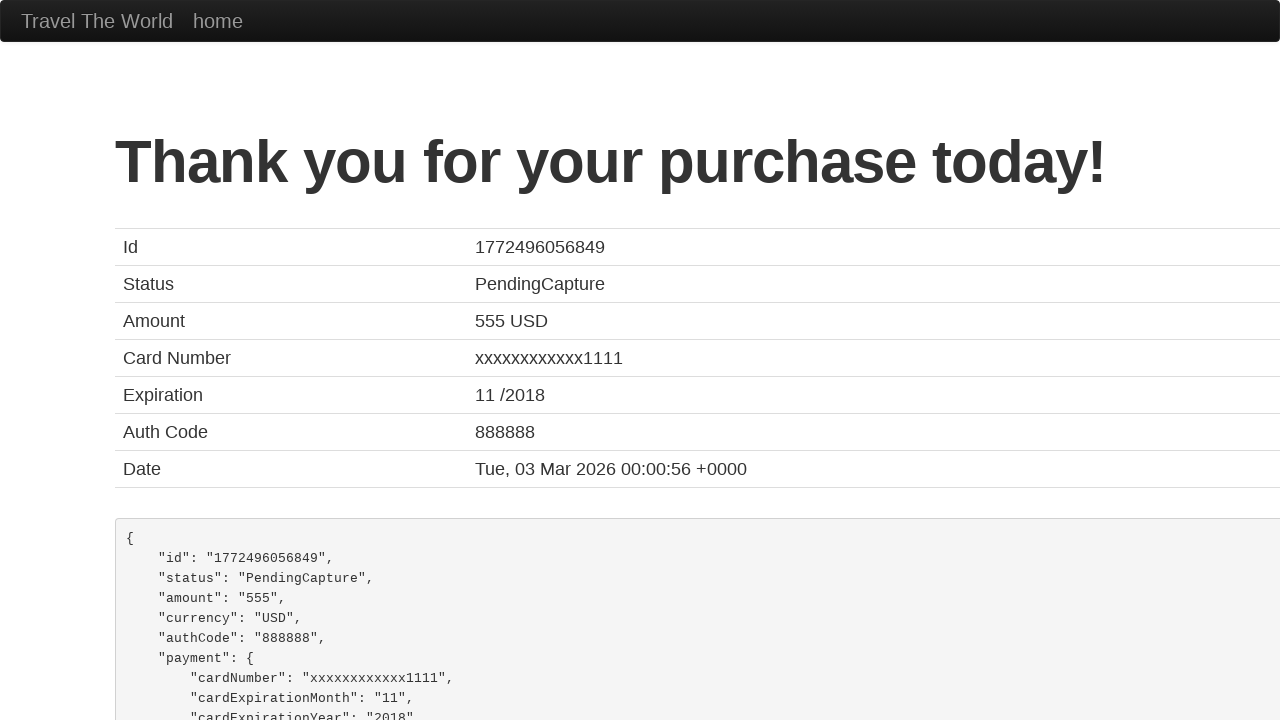

Verified that page title contains 'Confirmation'
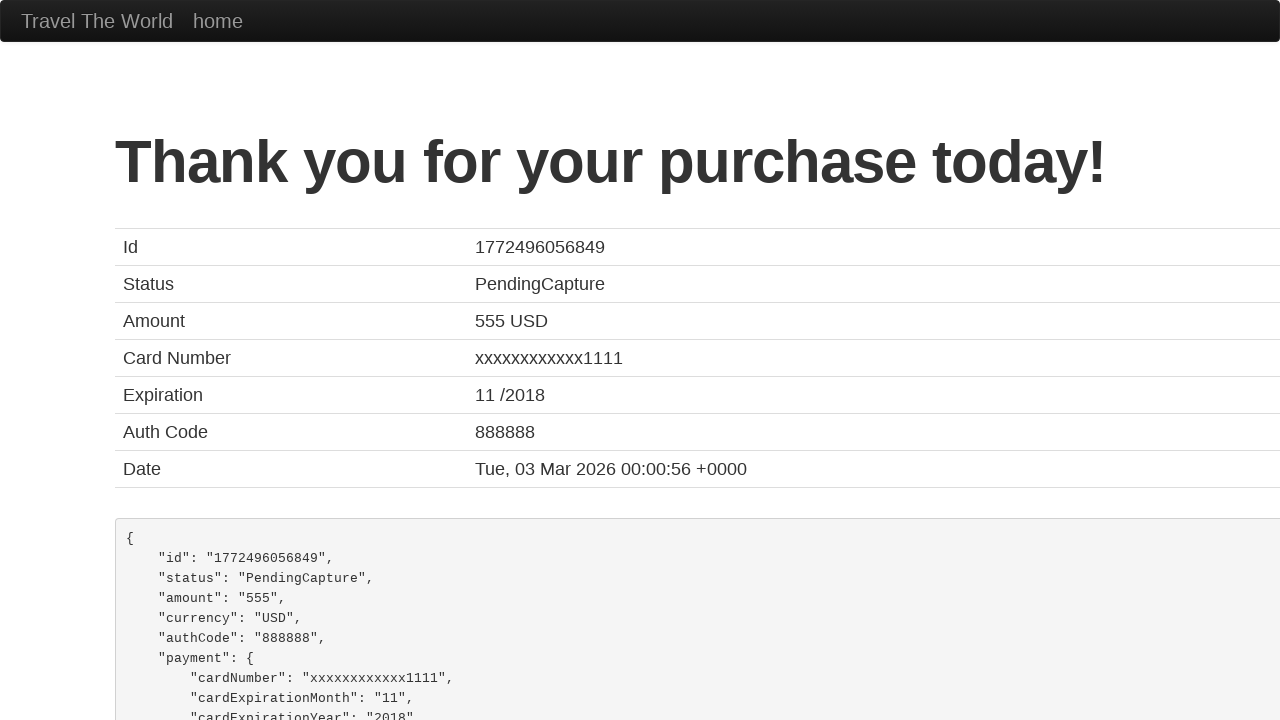

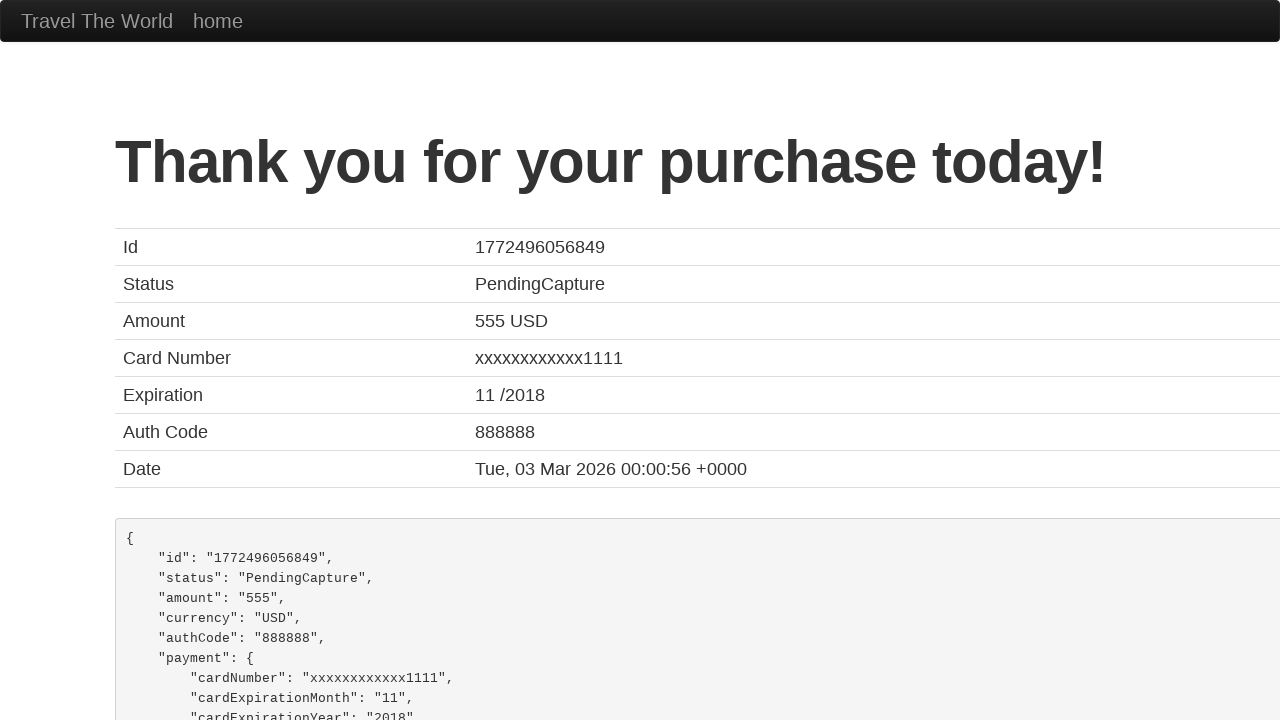